Tests web form interactions including text inputs, password field, textarea, dropdown selection, datalist, checkboxes, radio buttons, range slider, and date picker

Starting URL: https://www.selenium.dev/selenium/web/web-form.html

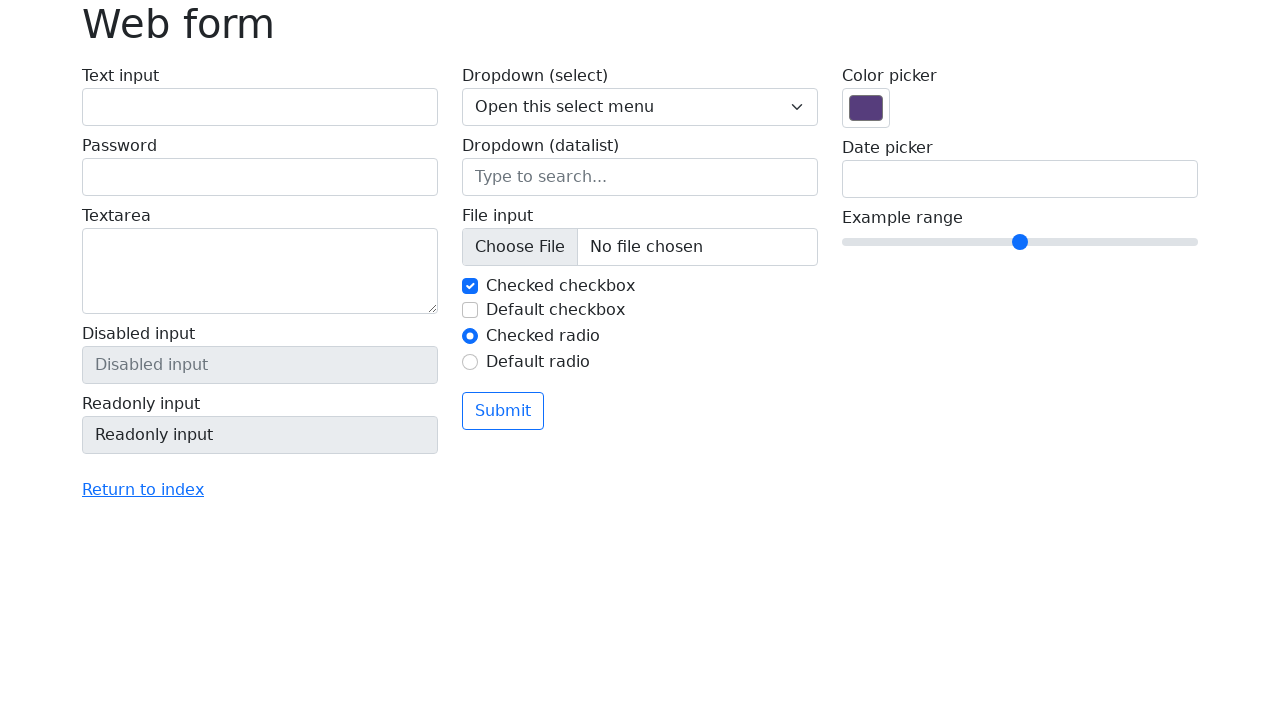

Filled text input field with 'john' on #my-text-id
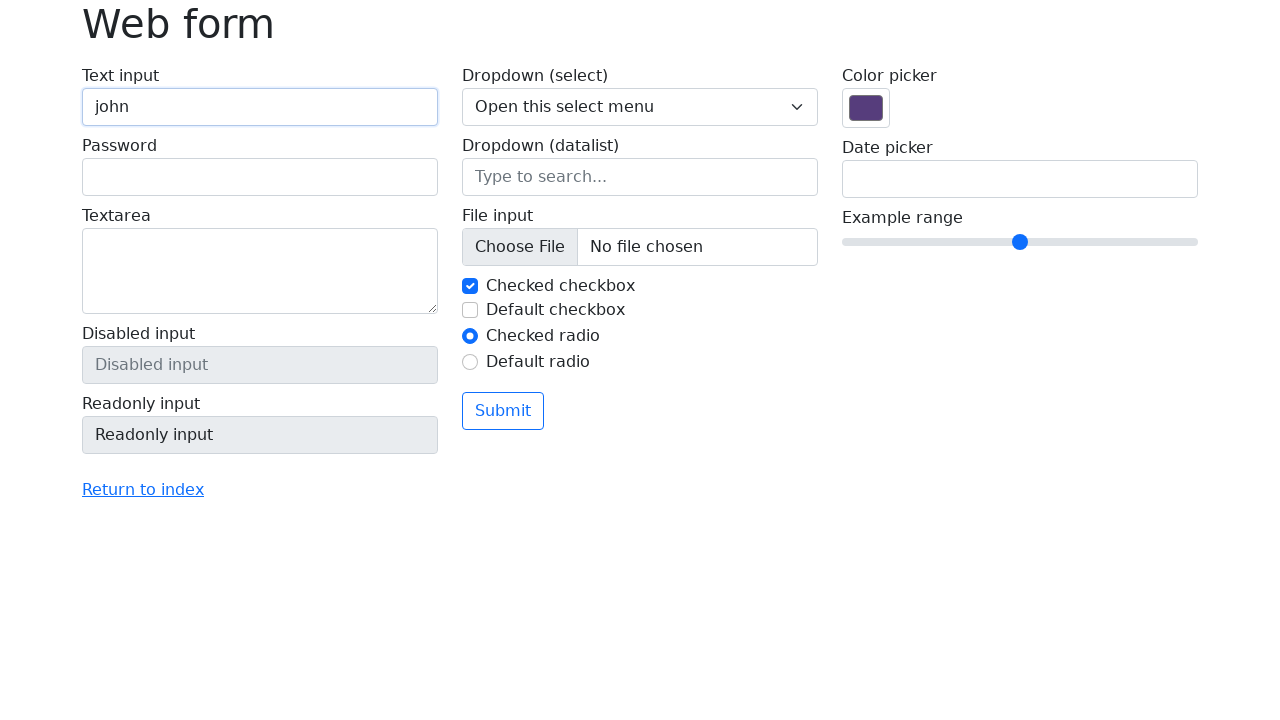

Filled password field with '1234' on input[name='my-password']
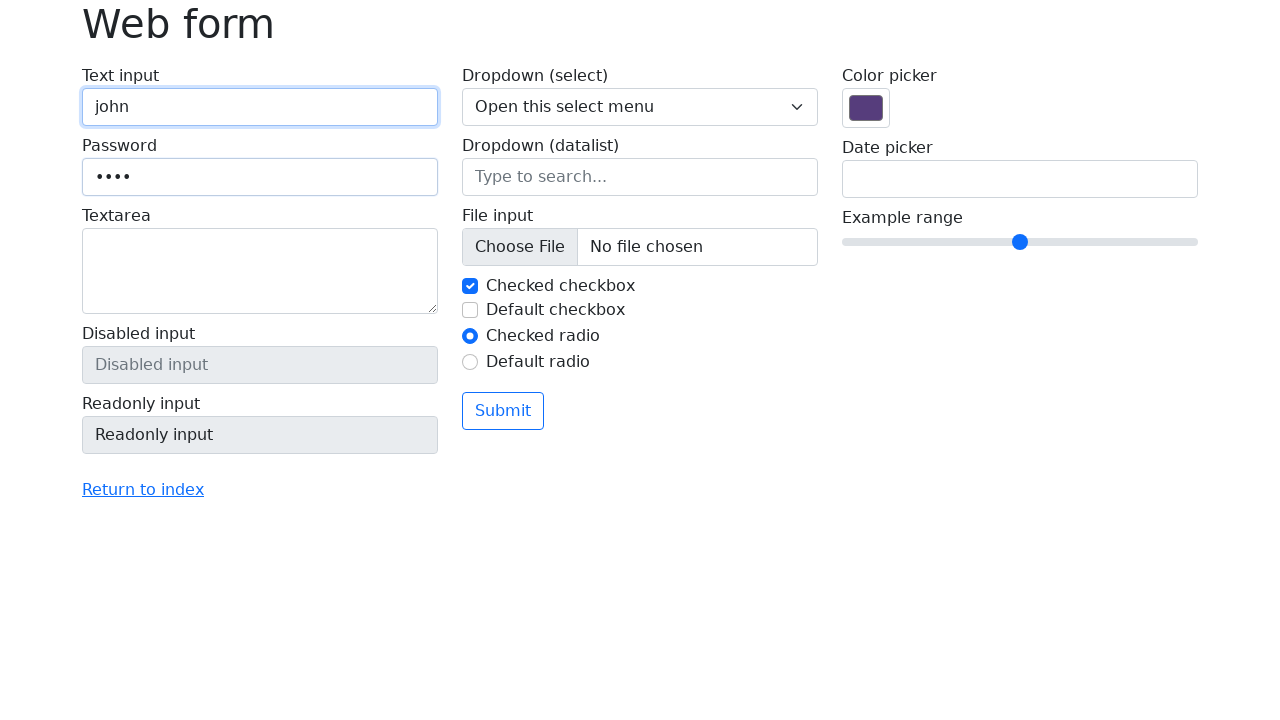

Filled textarea with 'Elvis has left the building' on textarea[name='my-textarea']
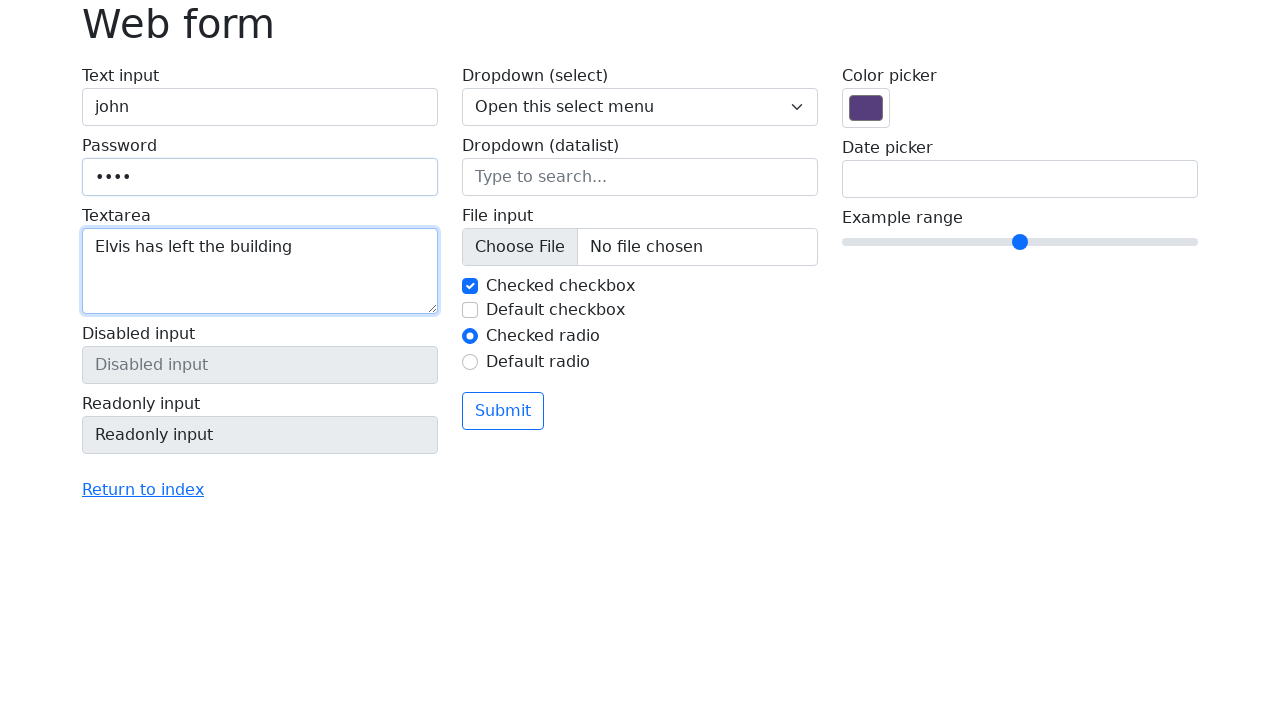

Selected option '2' from dropdown on select[name='my-select']
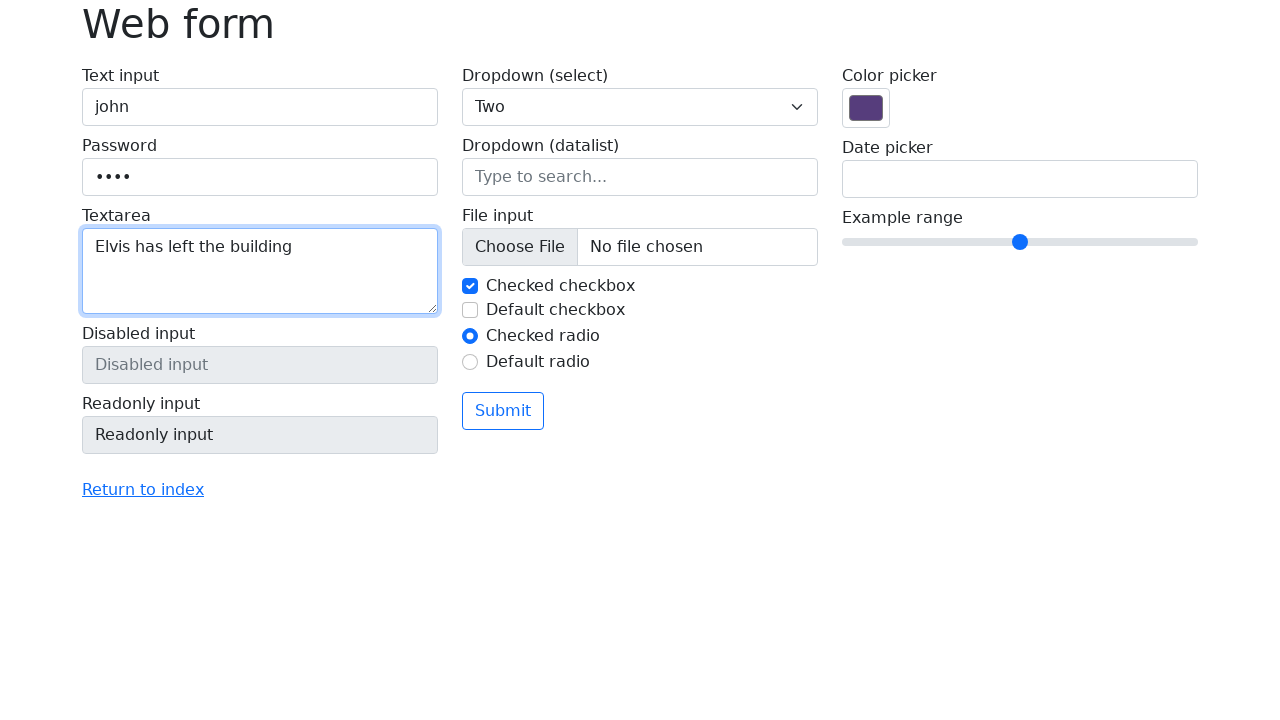

Filled datalist input with 'Seattle' on input[name='my-datalist']
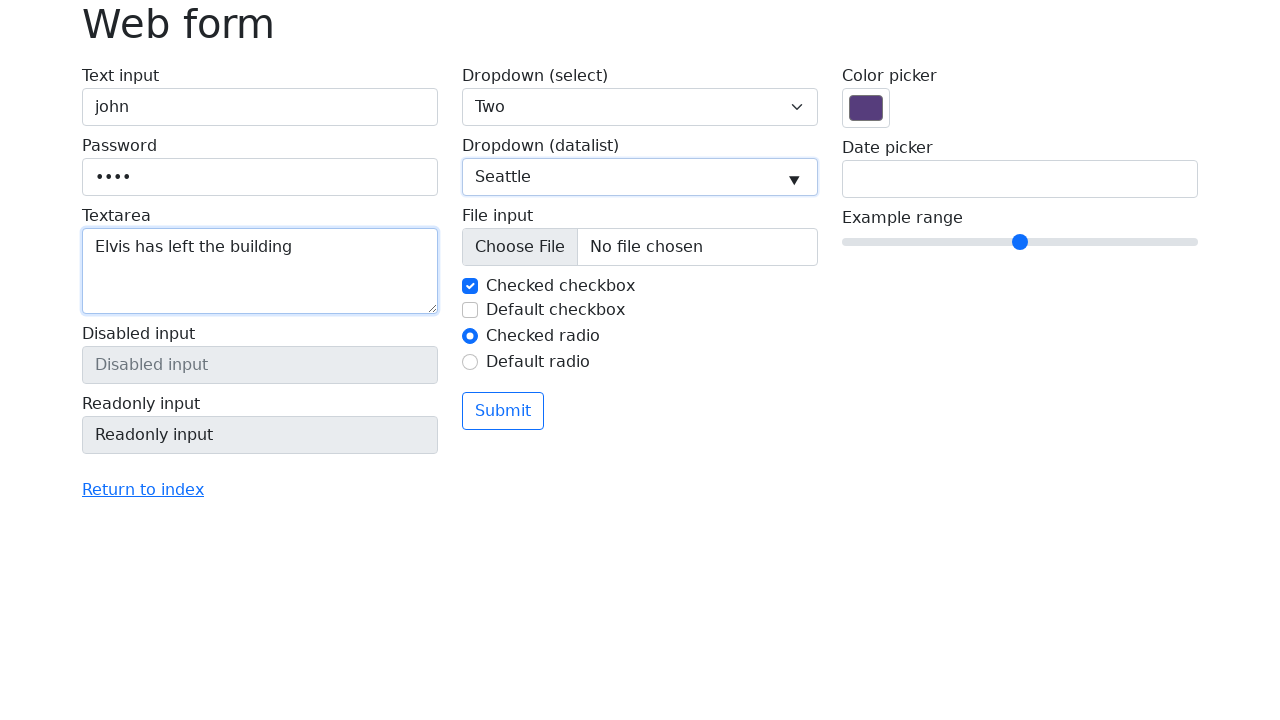

Clicked checkbox #my-check-2 at (470, 310) on #my-check-2
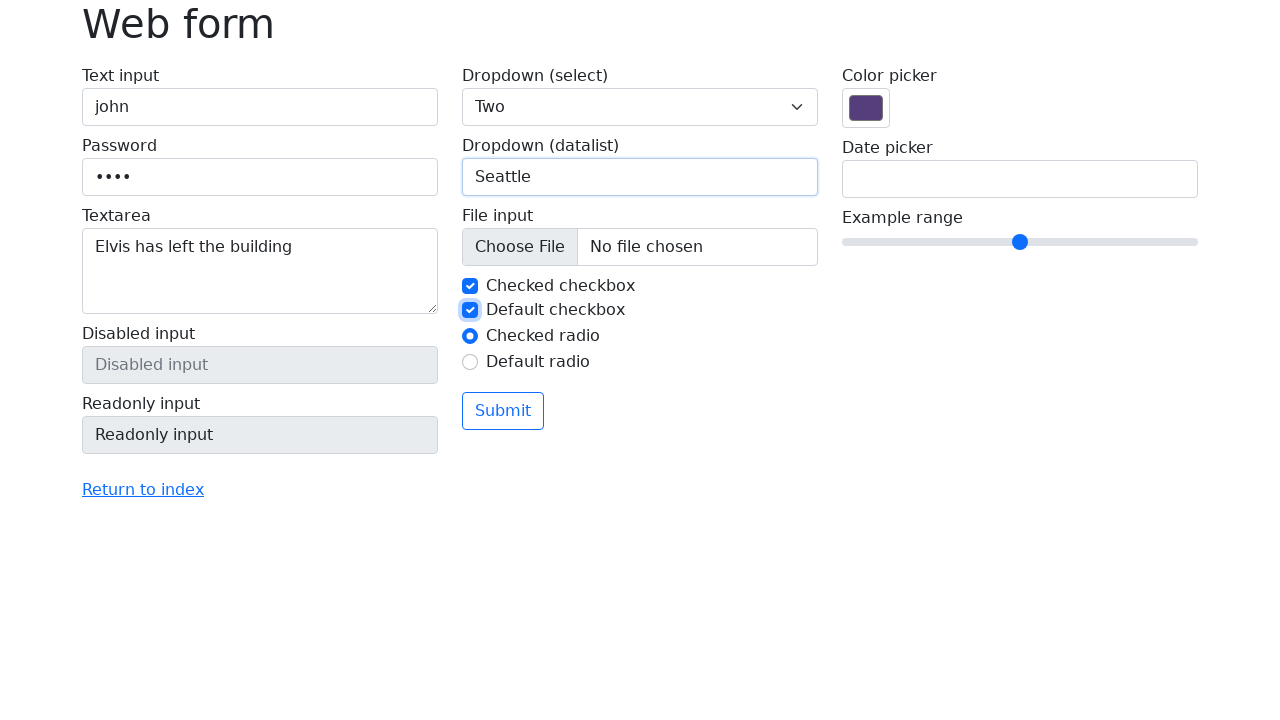

Clicked radio button #my-radio-2 at (470, 362) on #my-radio-2
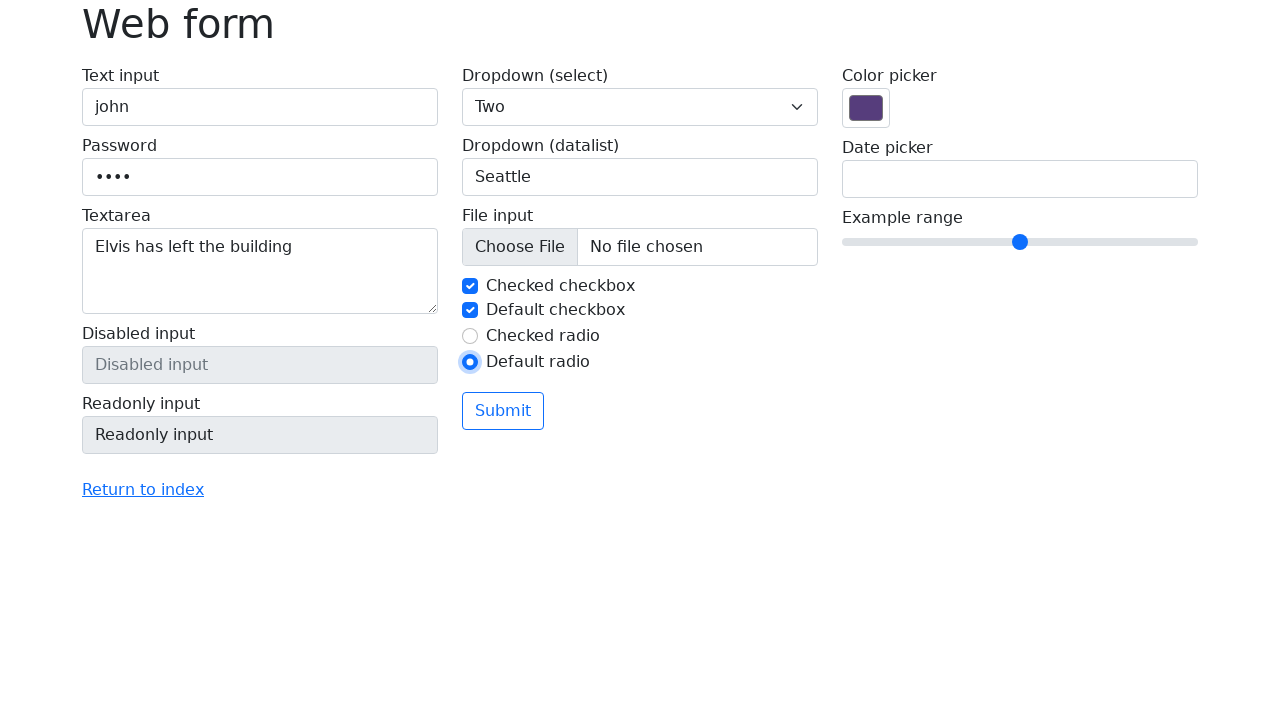

Retrieved maximum value from range slider
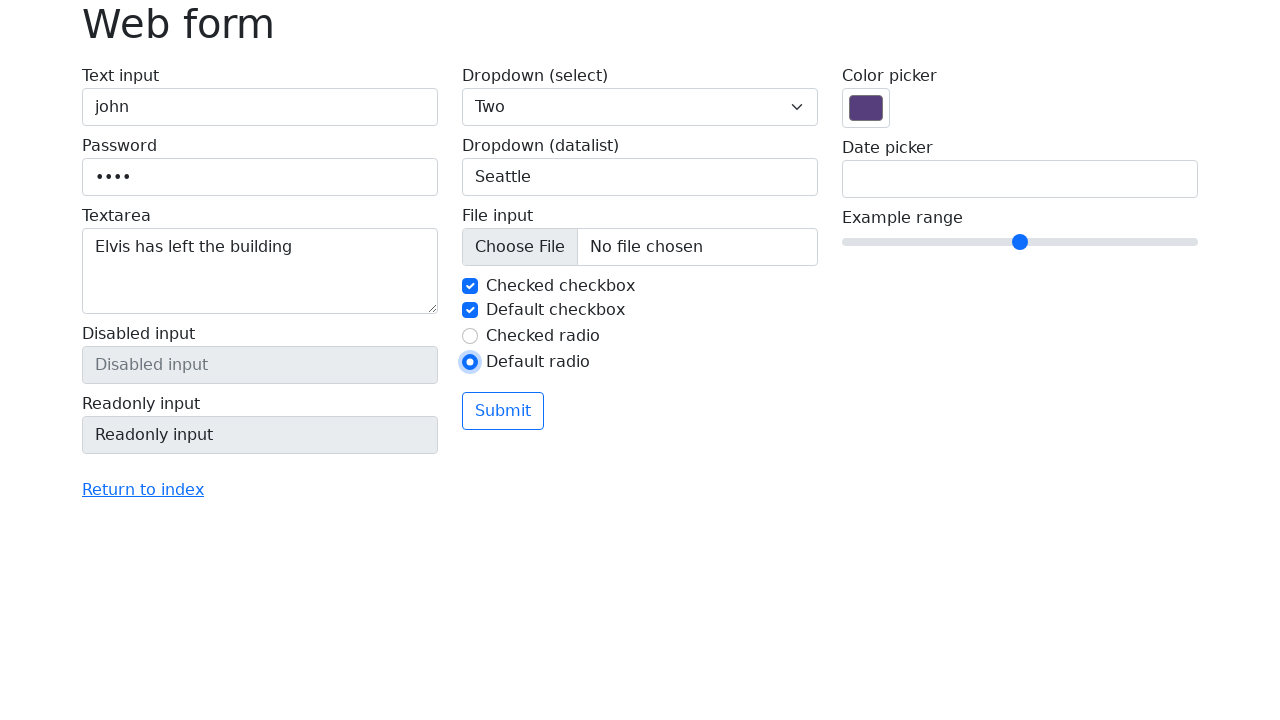

Set range slider to maximum value 10
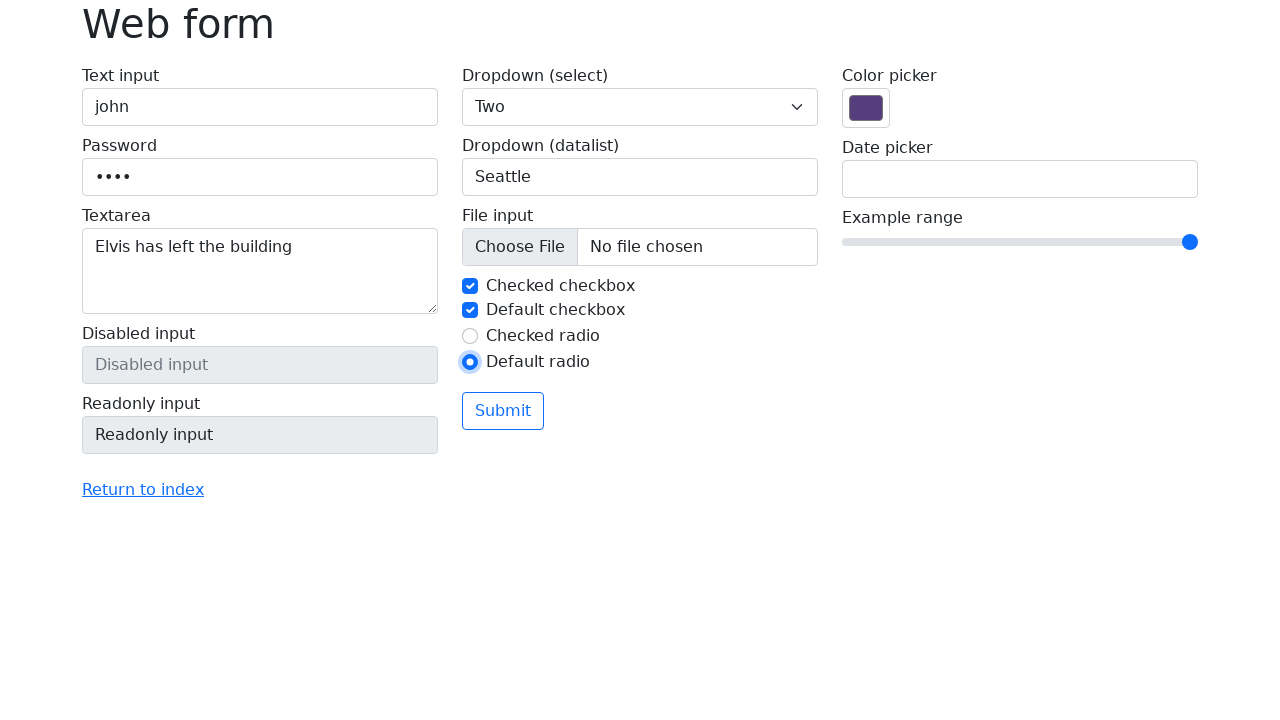

Dispatched input event on range slider
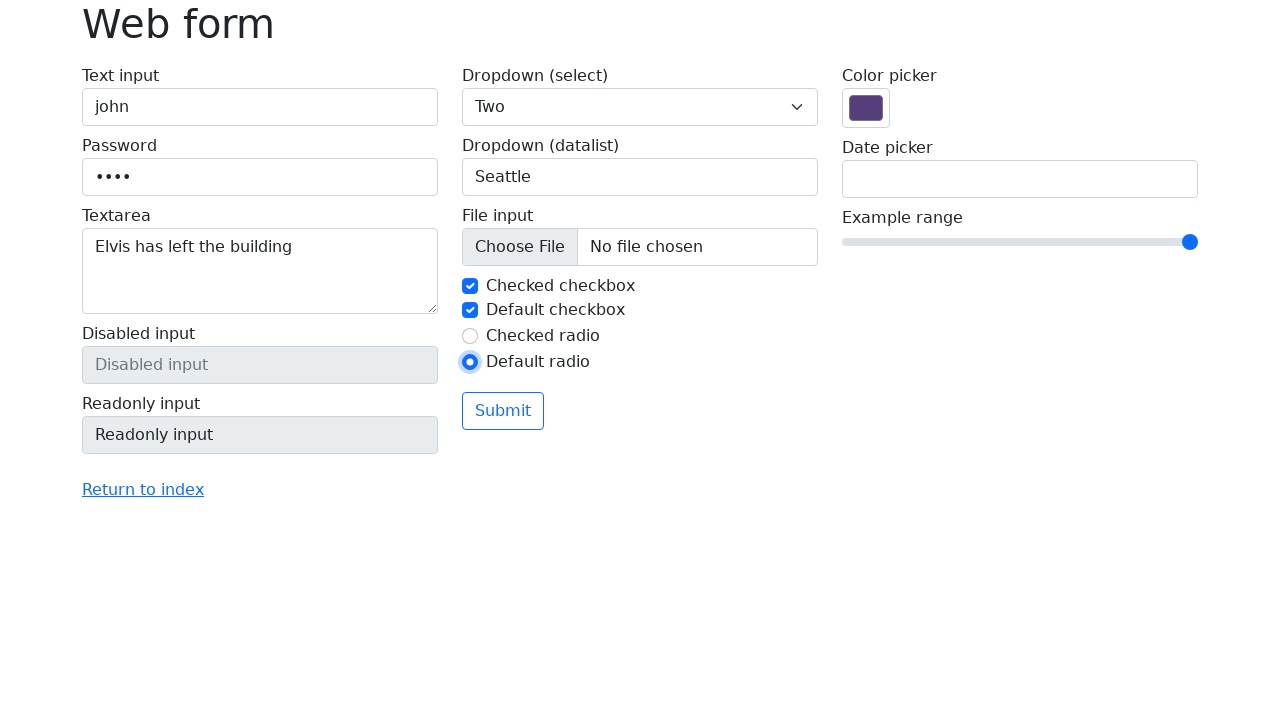

Filled date picker with '2022-11-05' on input[name='my-date']
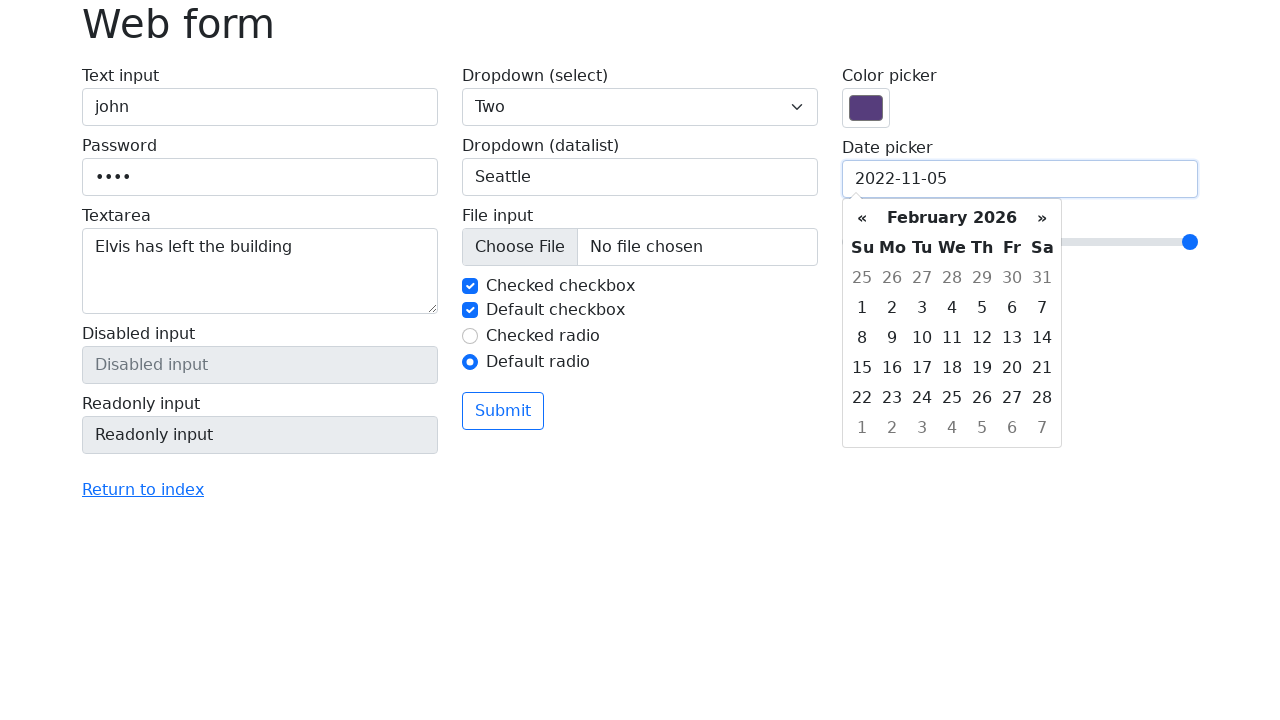

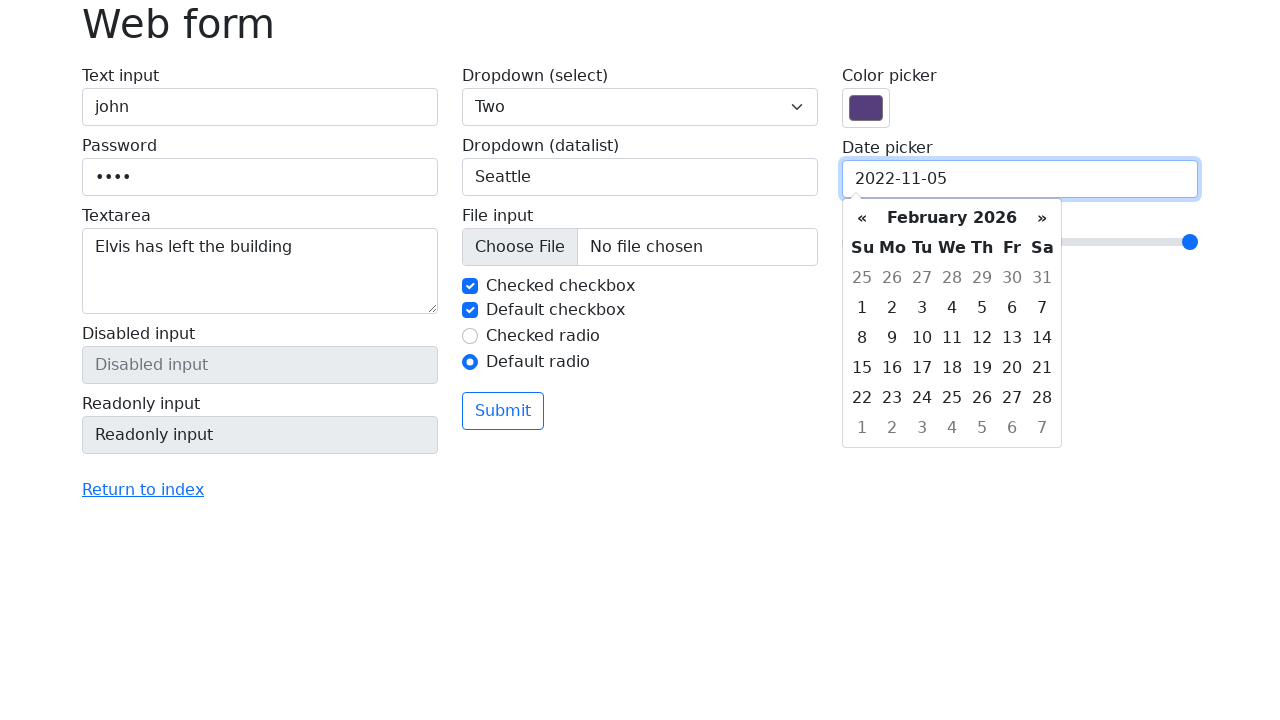